Navigates to Apple's homepage and maximizes the browser window to verify the page loads successfully

Starting URL: https://apple.com

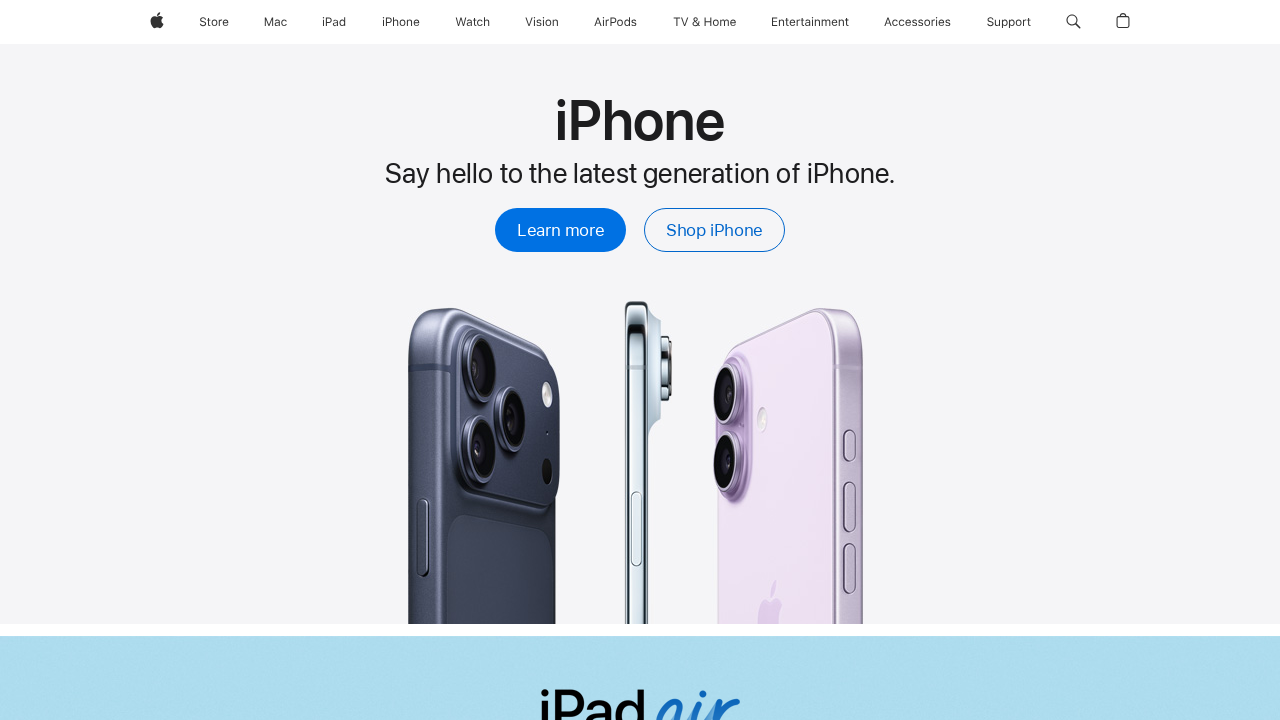

Set viewport size to 1920x1080
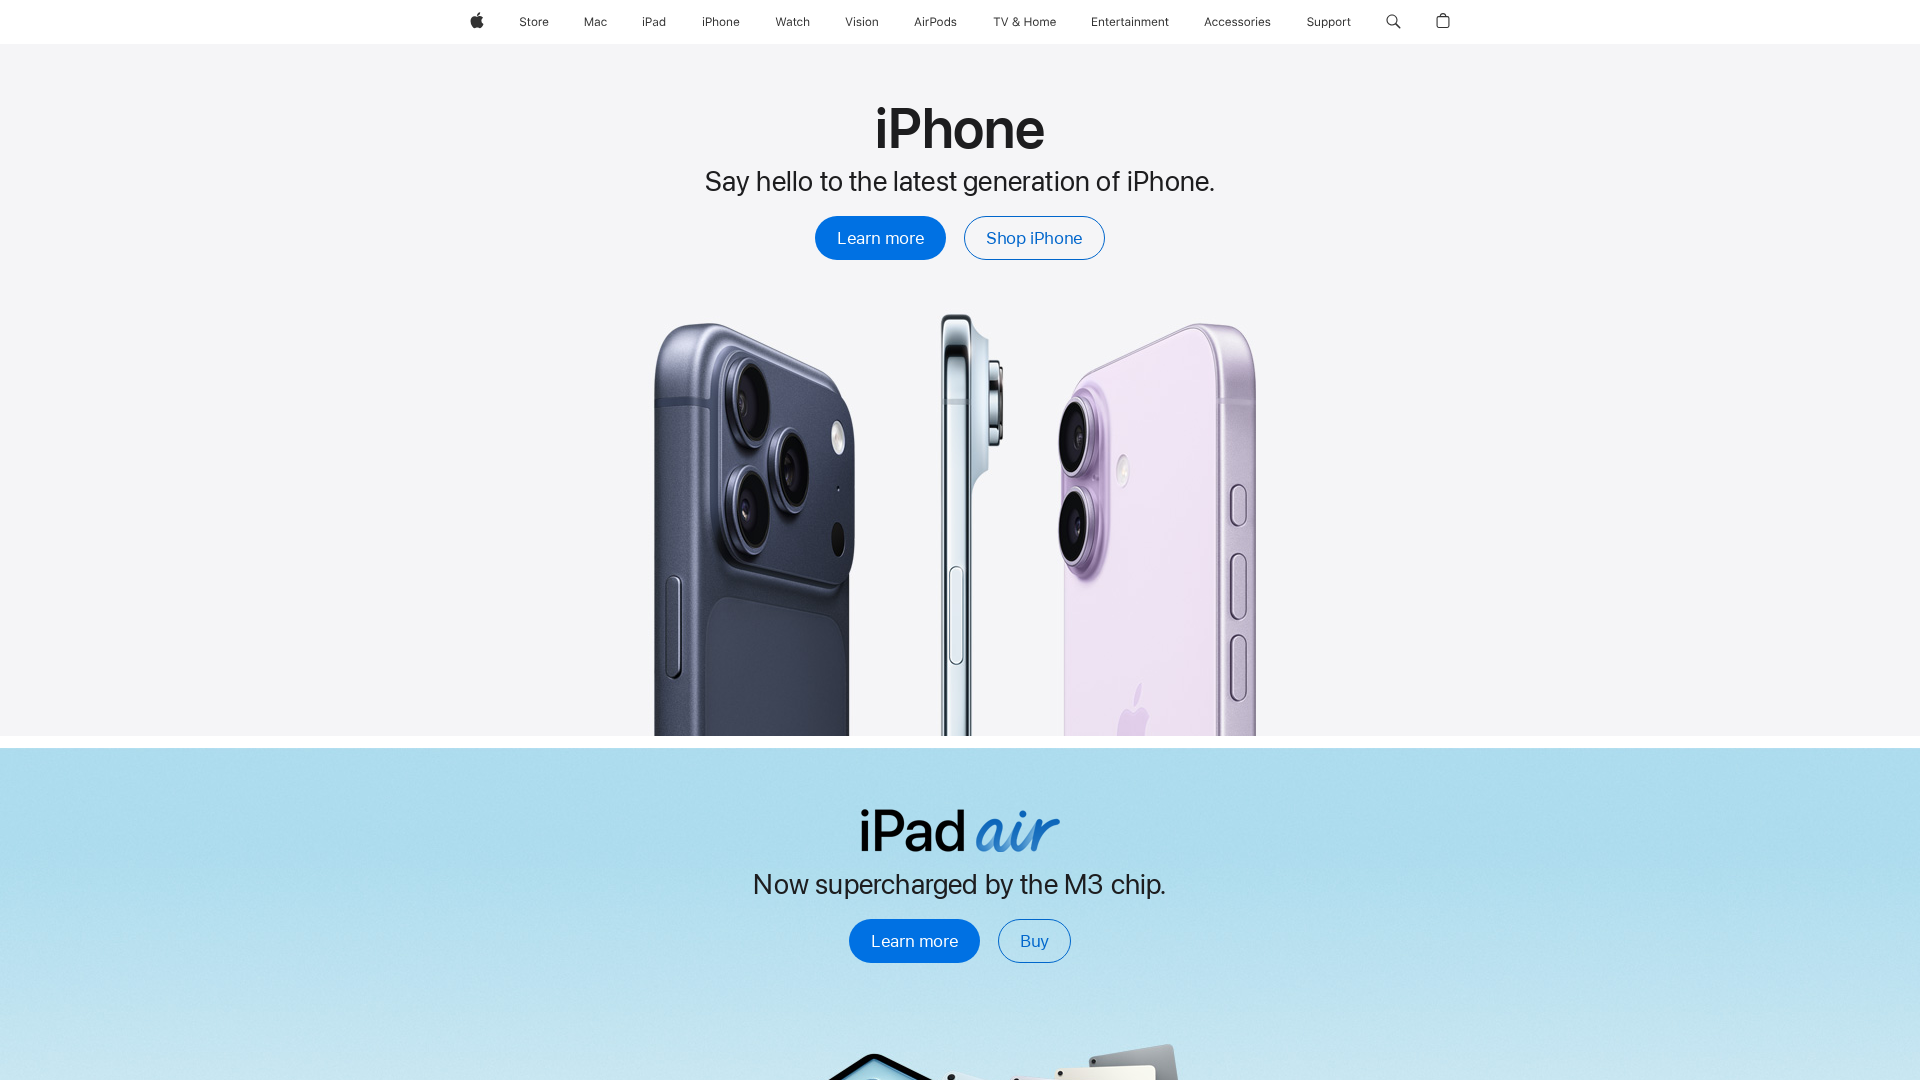

Apple homepage loaded successfully with DOM content ready
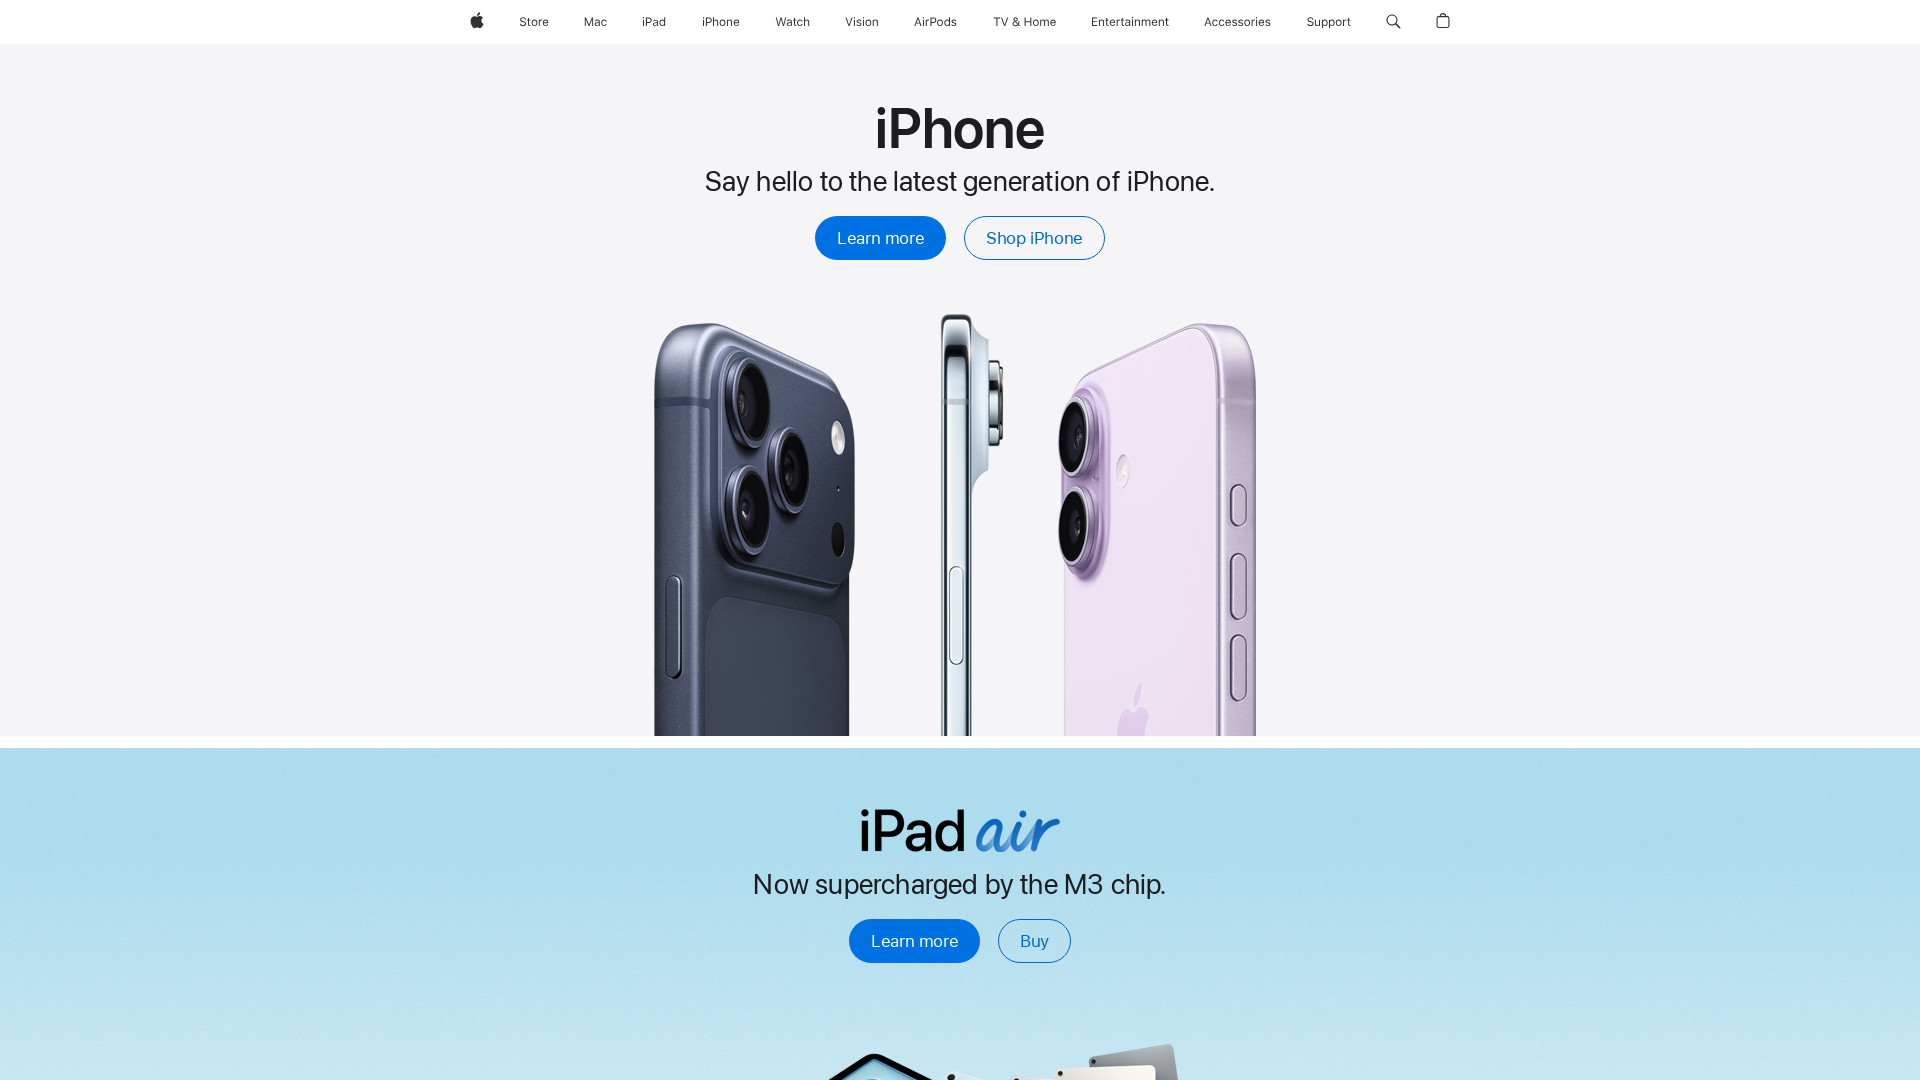

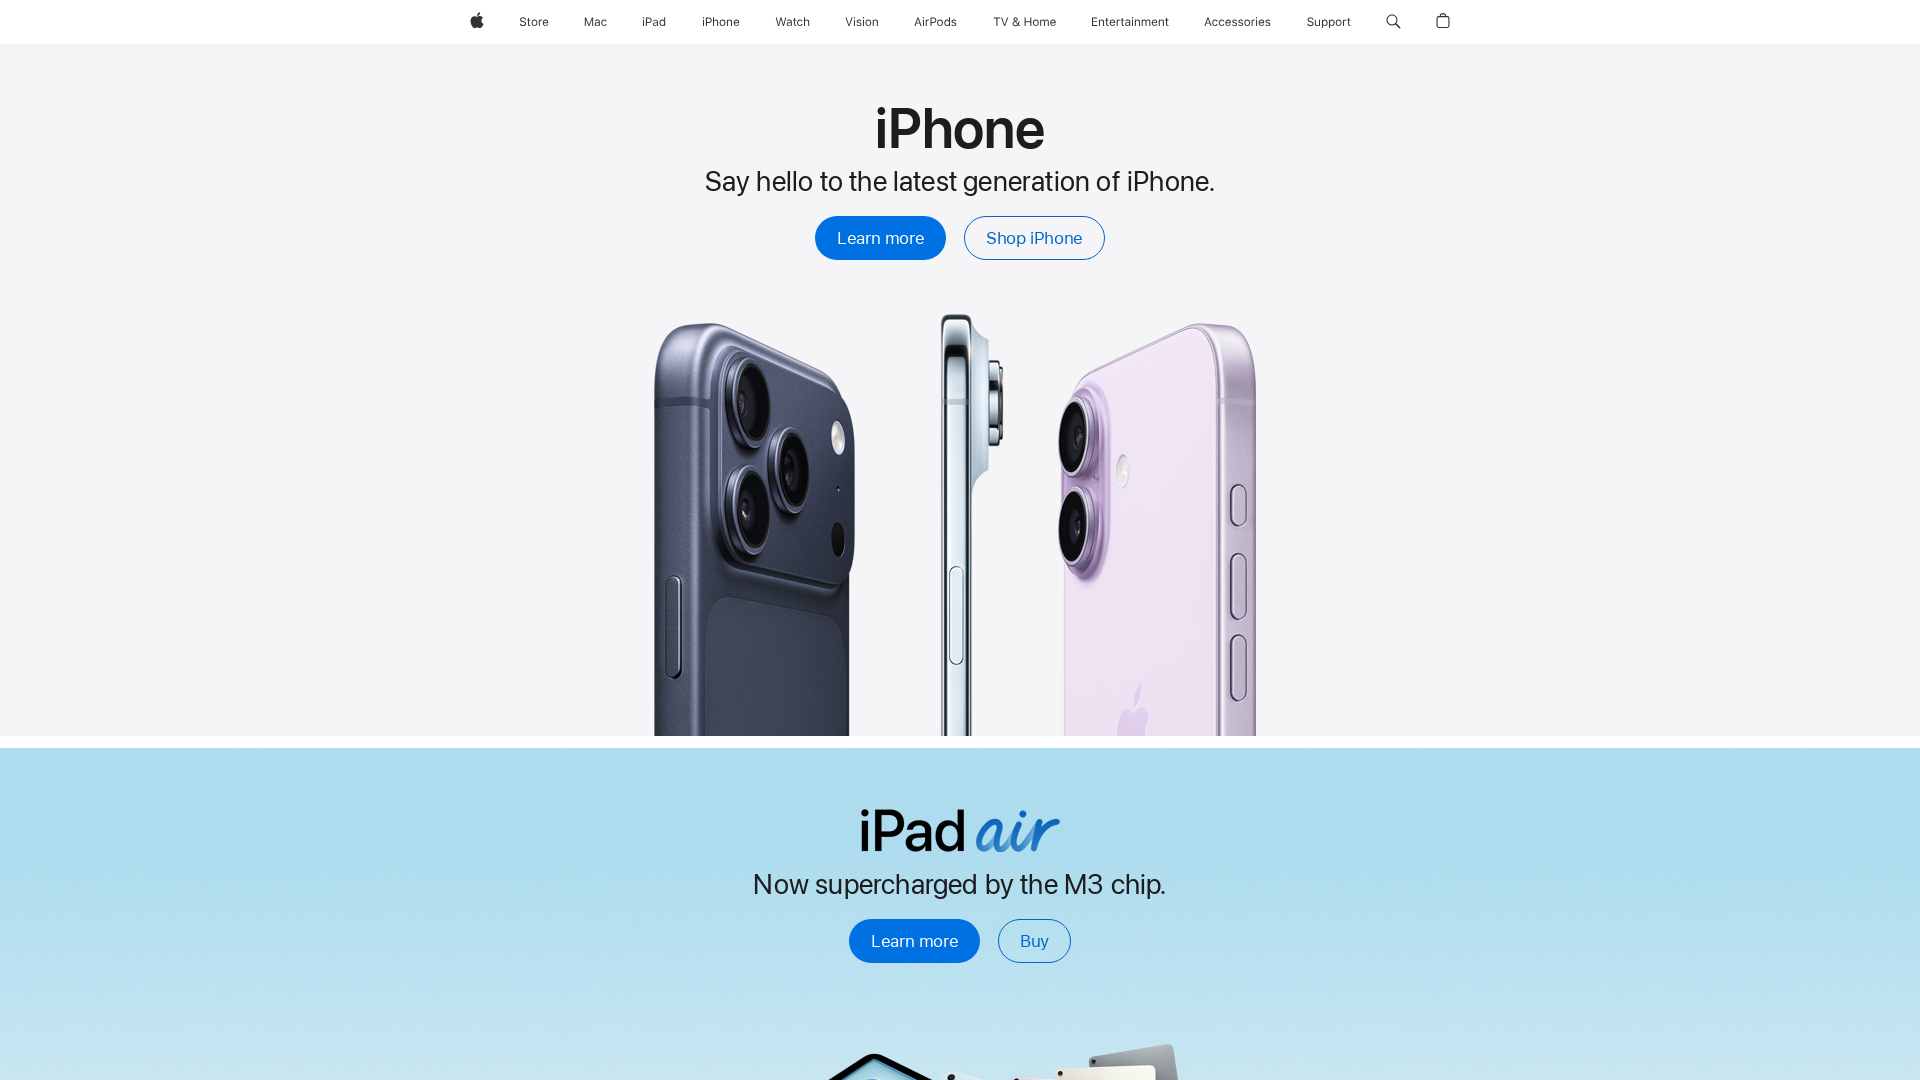